Navigates to the website and clicks on the pricing link in the navigation menu

Starting URL: https://resolve.vote/

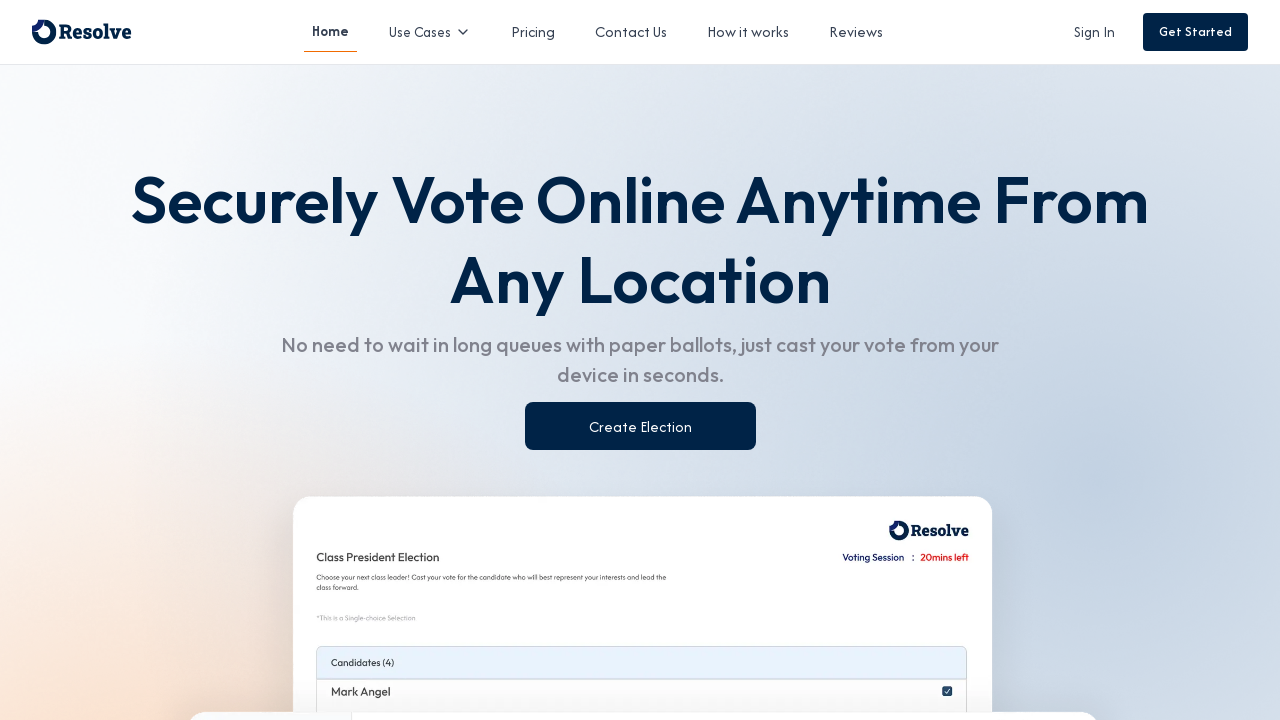

Navigated to https://resolve.vote/
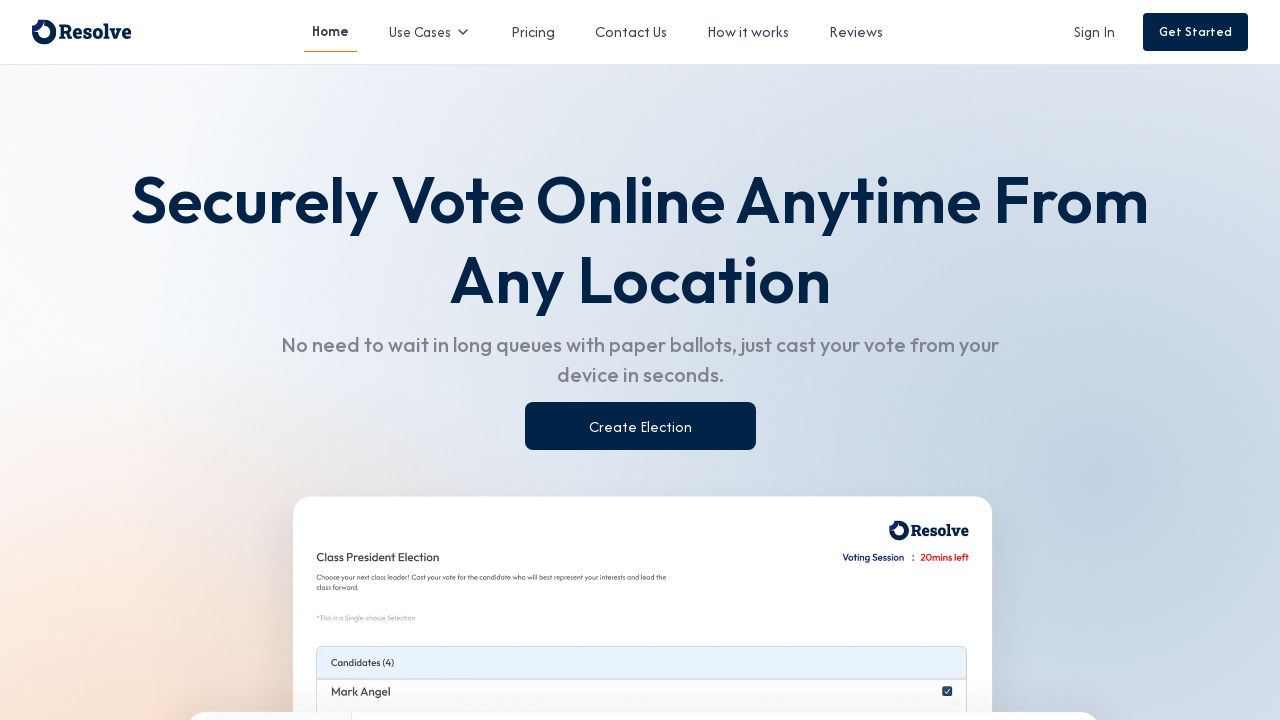

Clicked on pricing link in navigation menu at (532, 32) on nav a:nth-of-type(2)
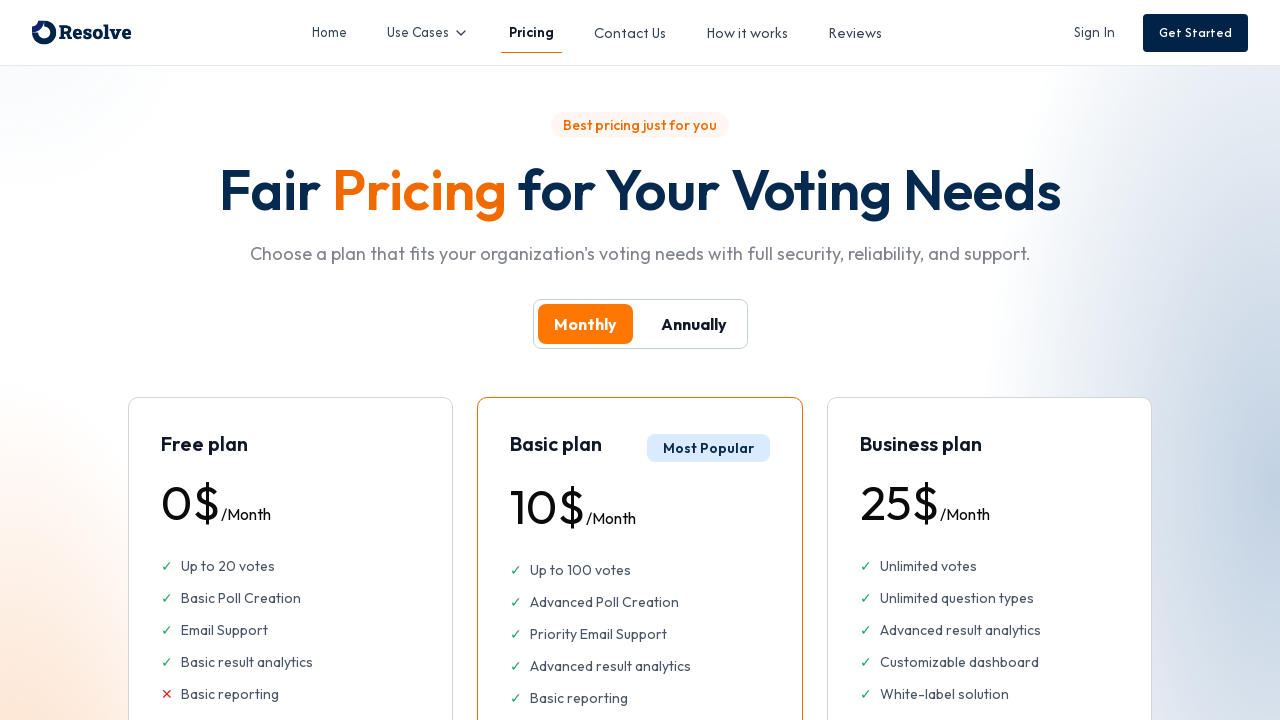

Waited for pricing page to load
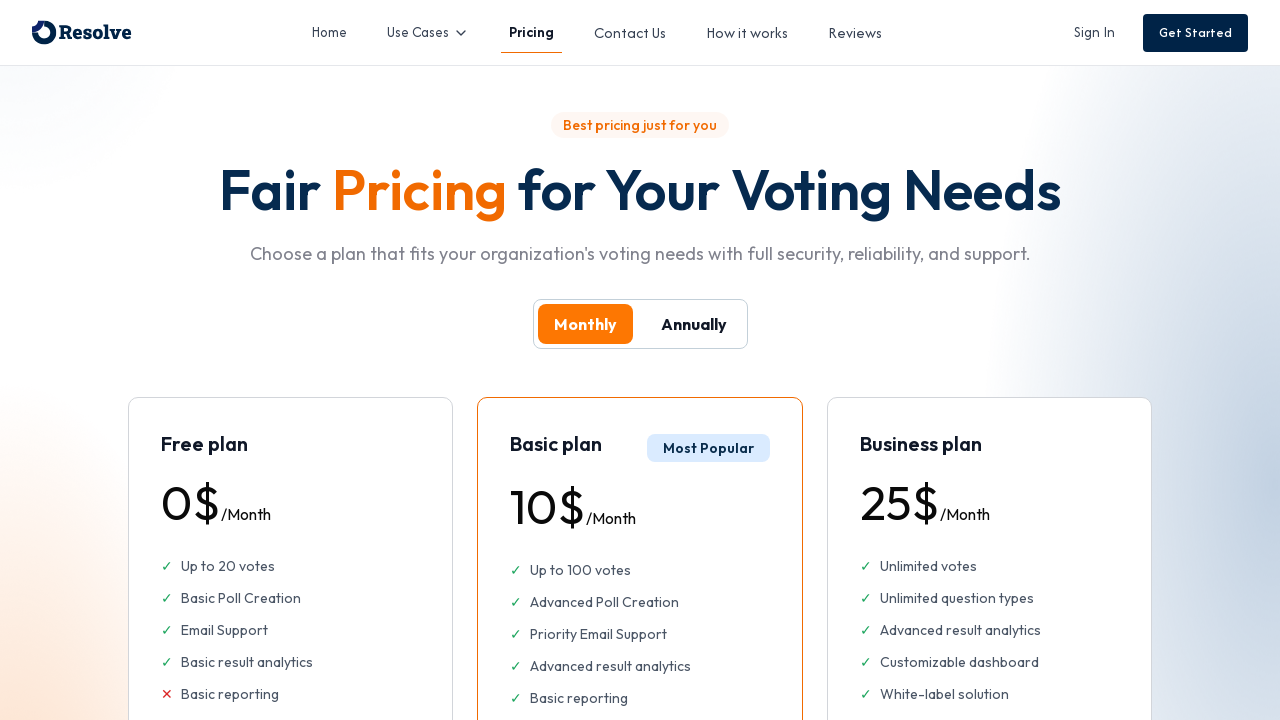

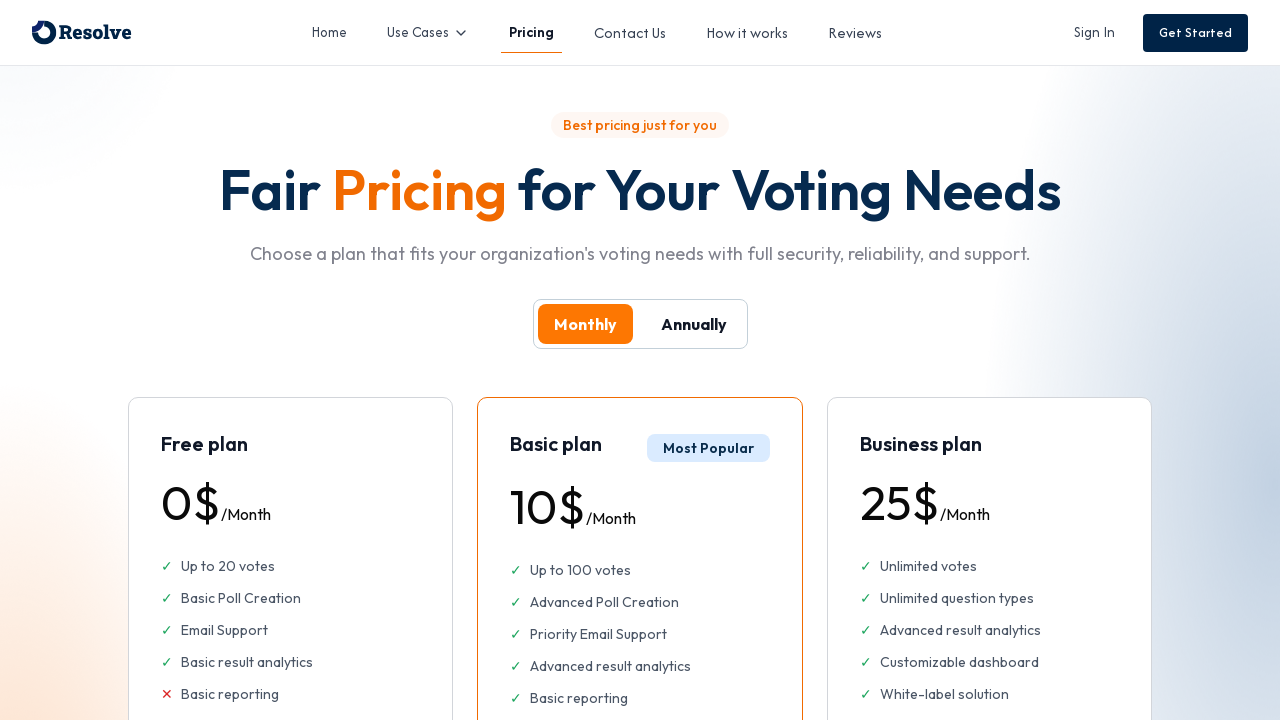